Tests drag and drop functionality by dragging an image element and dropping it into a target box element

Starting URL: https://formy-project.herokuapp.com/dragdrop

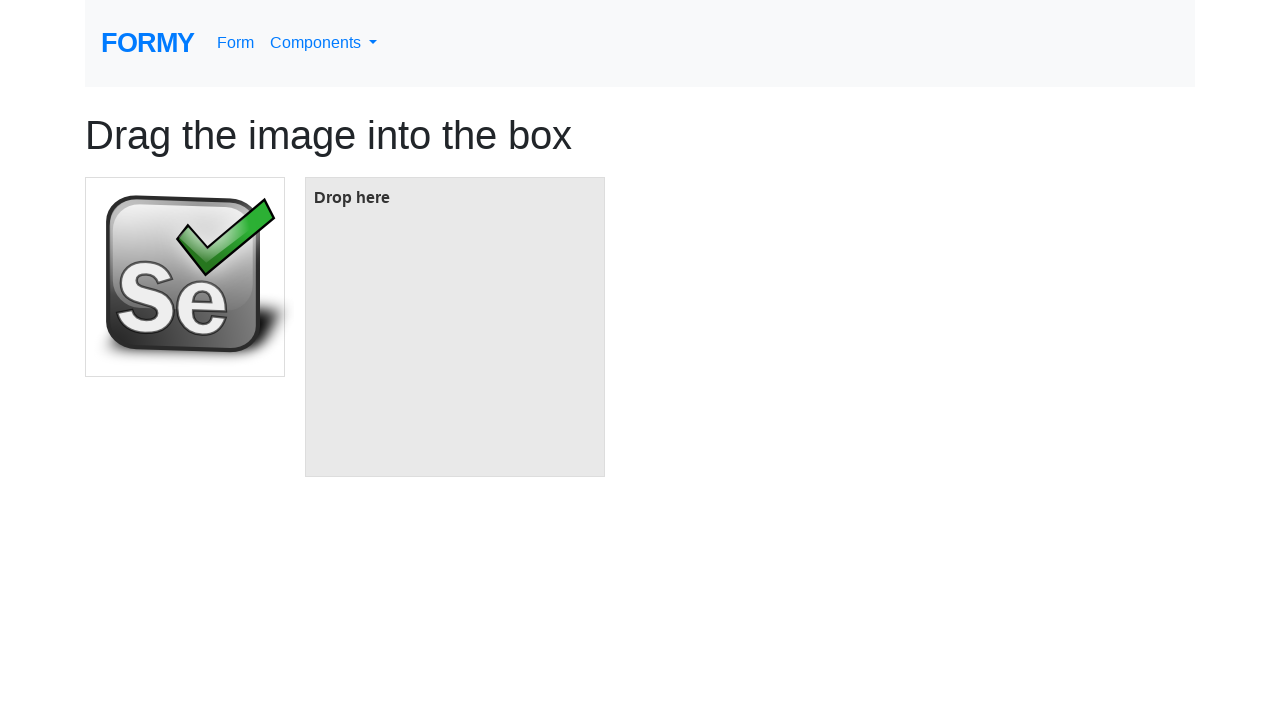

Navigated to drag and drop test page
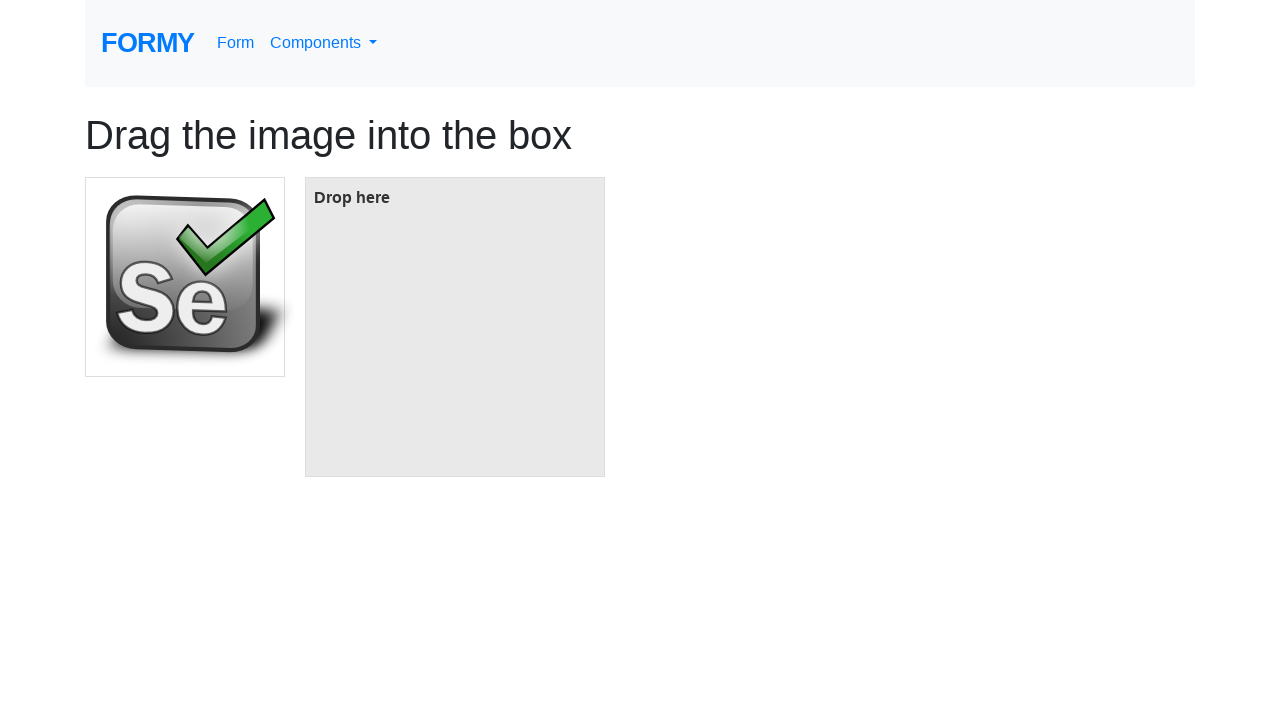

Located source image element
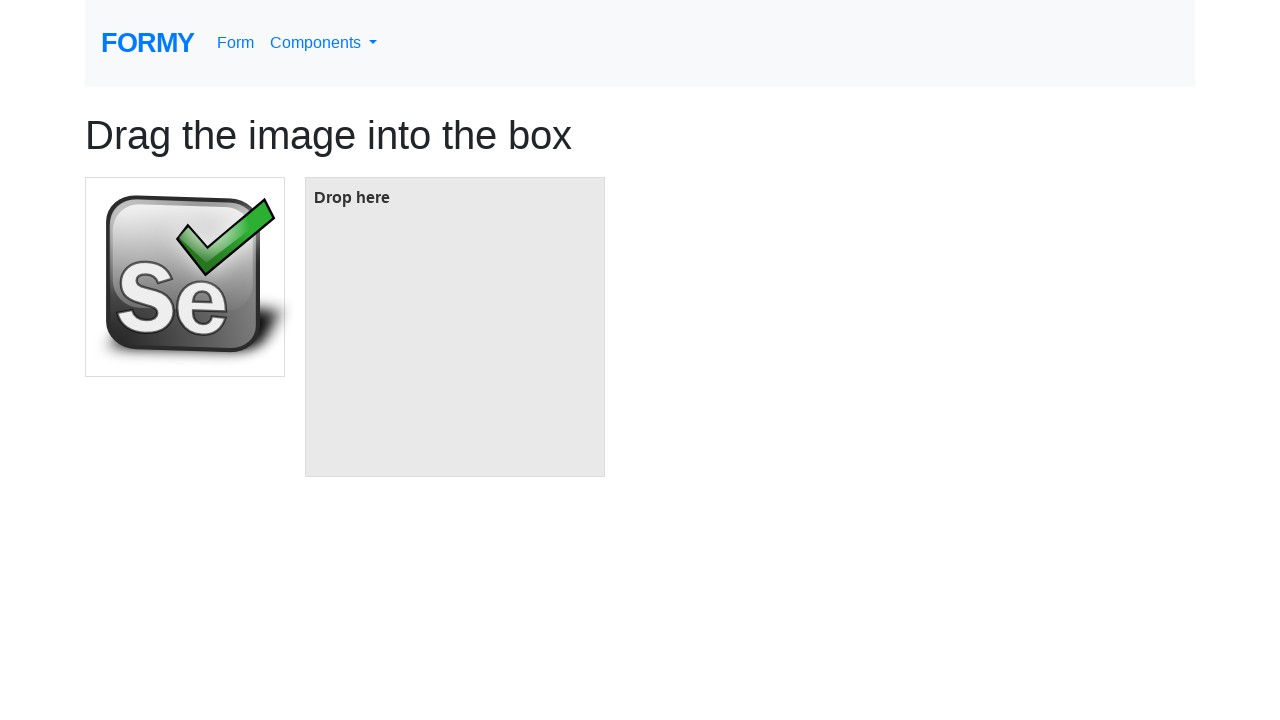

Located target box element
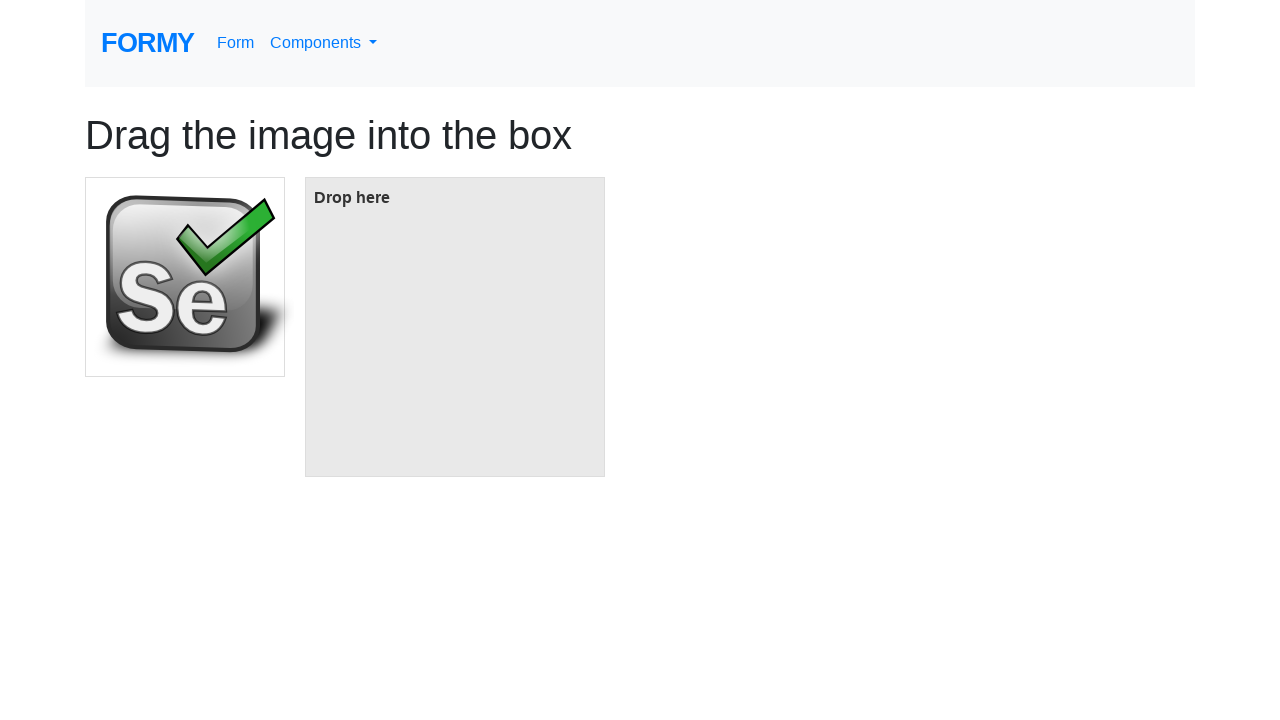

Dragged image element into target box at (455, 327)
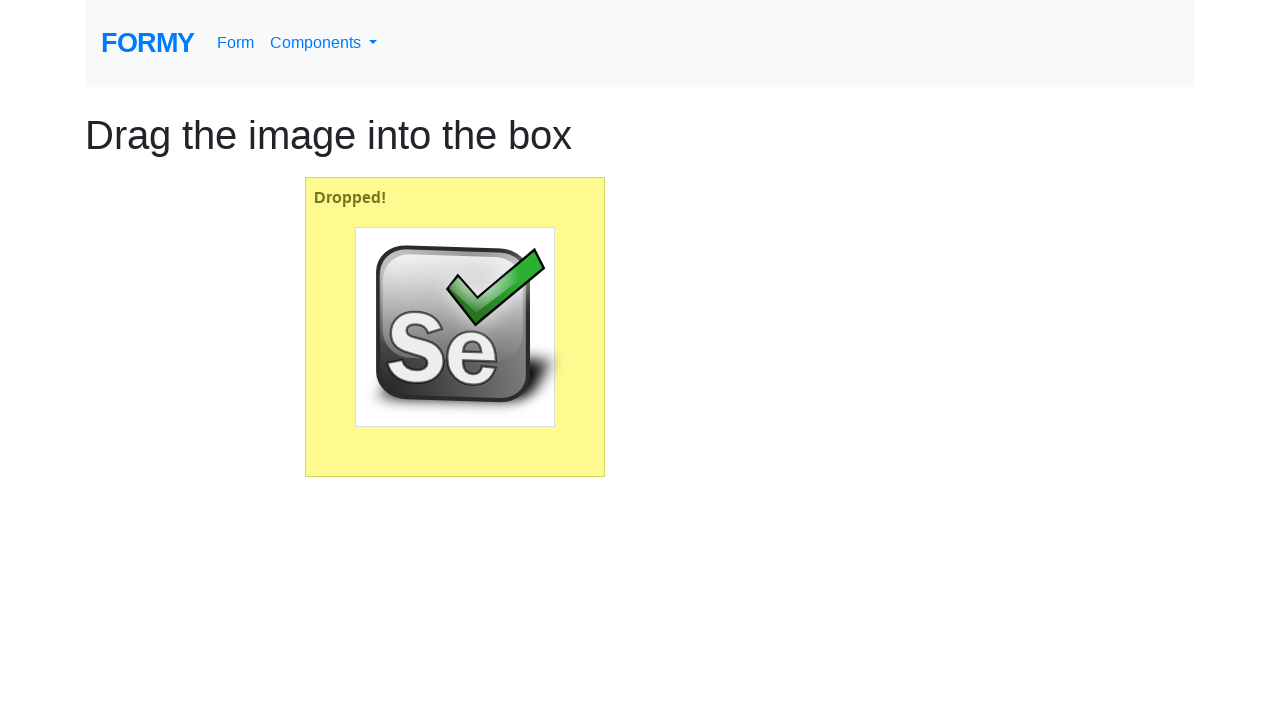

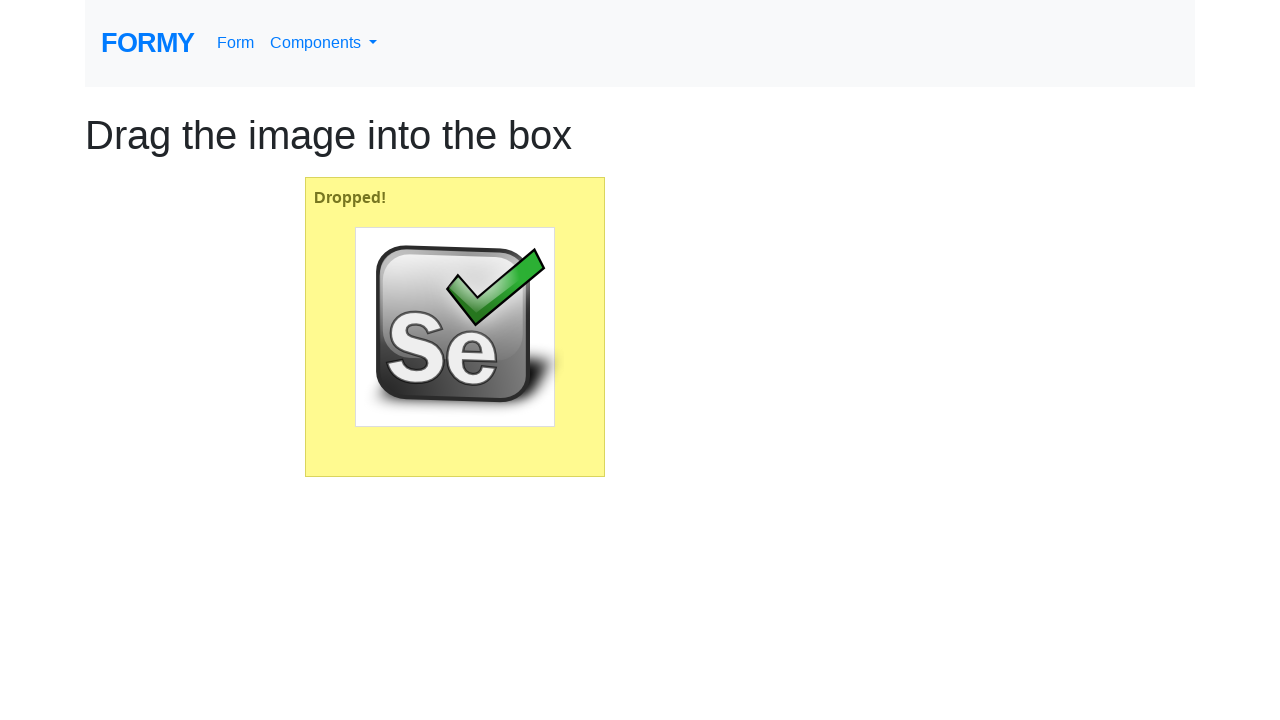